Tests adding multiple personal notes with titles and content, then searches for one of the added notes by title on a Playwright learning material page.

Starting URL: https://material.playwrightvn.com/

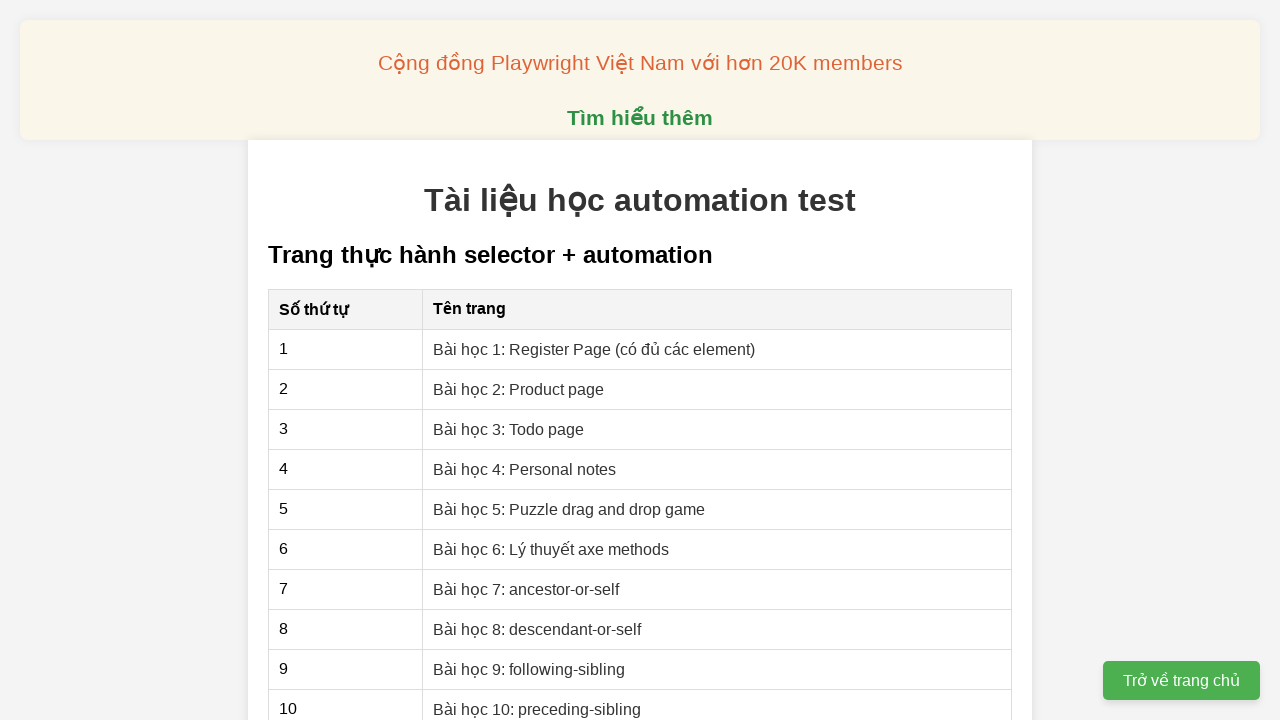

Clicked on 'Bài học 4: Personal notes' link at (525, 469) on xpath=//a[@href="04-xpath-personal-notes.html"]
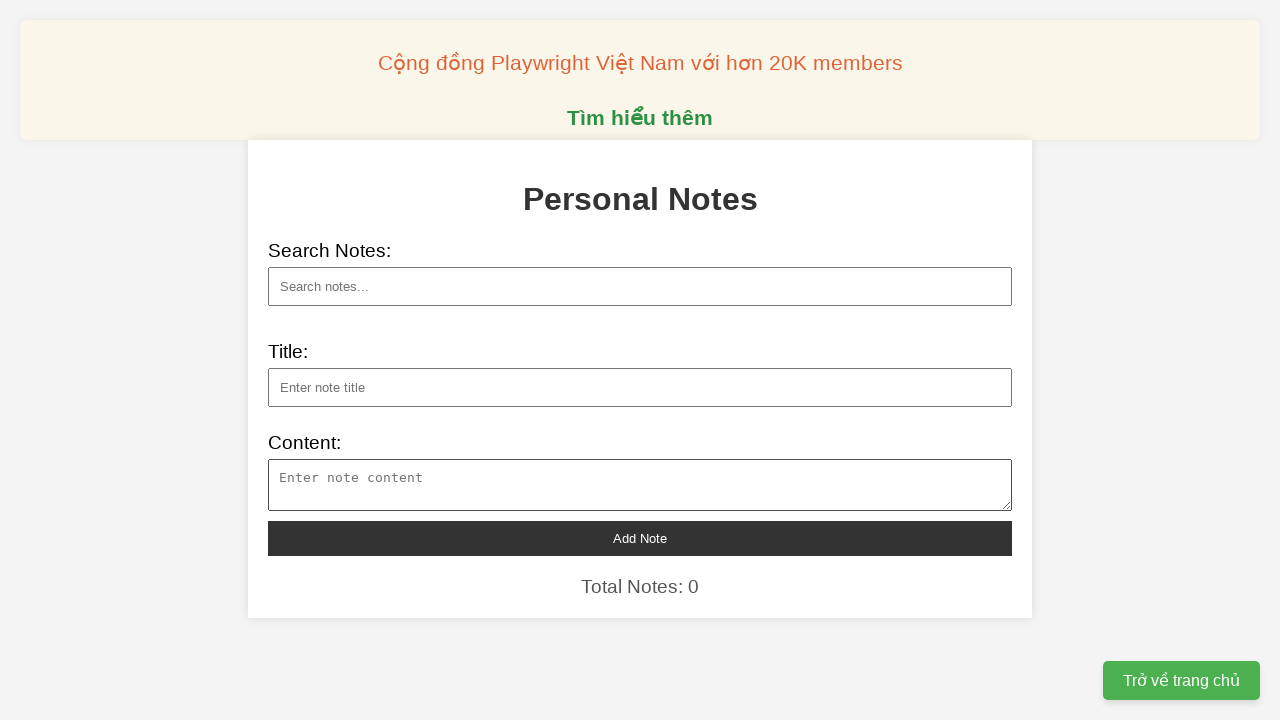

Filled note title: Cá voi lưng gù sống lâu nhất thế giới on //input[@id="note-title"]
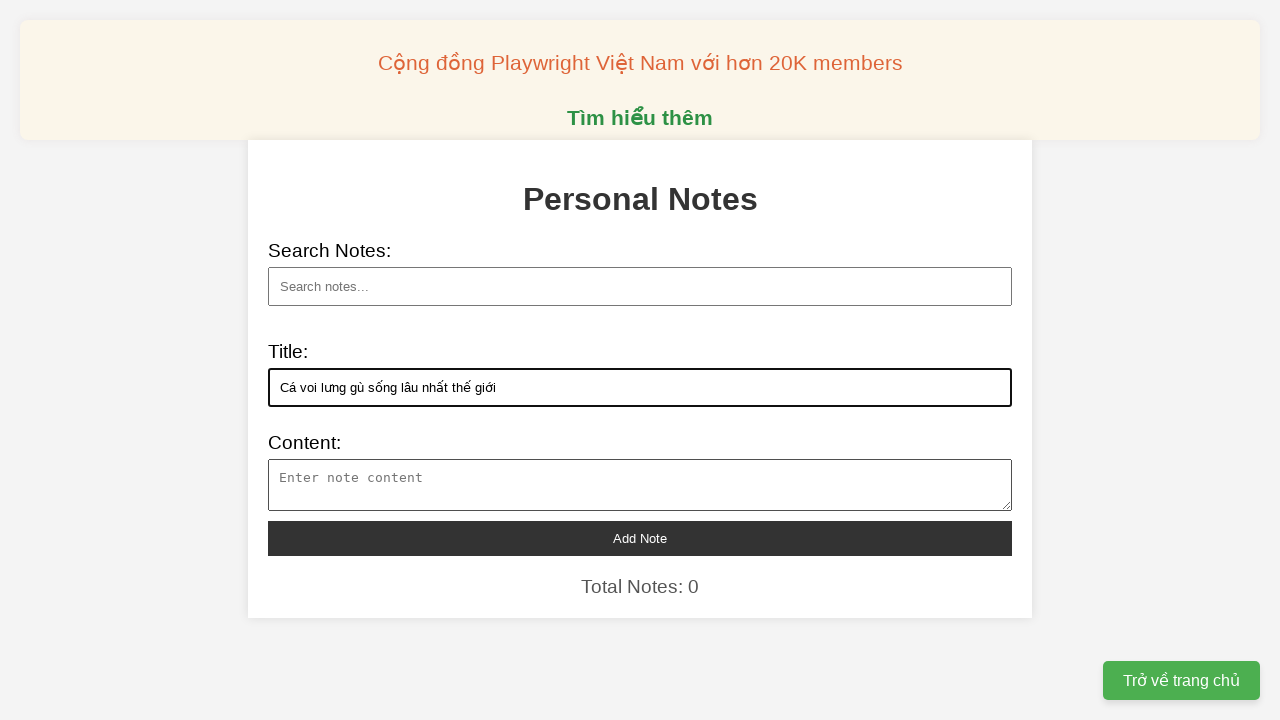

Filled note content for: Cá voi lưng gù sống lâu nhất thế giới on //textarea[@id="note-content"]
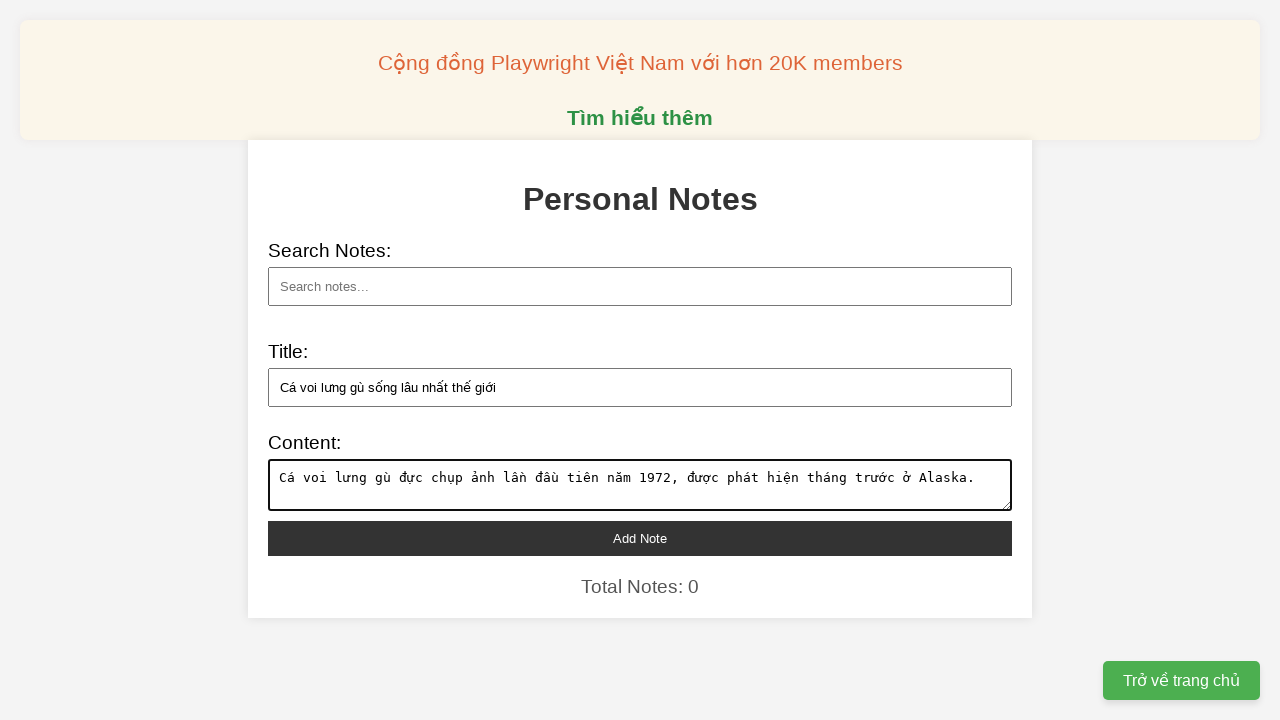

Clicked add note button for: Cá voi lưng gù sống lâu nhất thế giới at (640, 538) on xpath=//button[@id="add-note"]
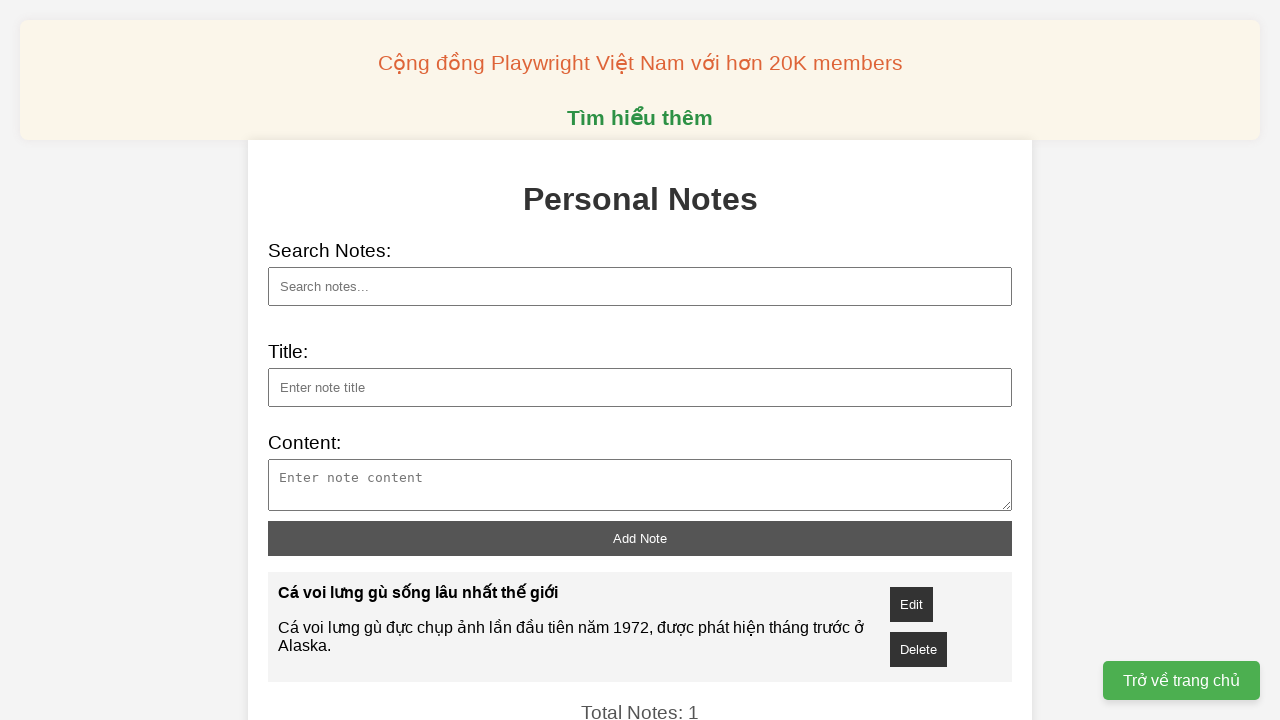

Filled note title: Trung Quốc dùng điện mặt trời để chống sa mạc hóa on //input[@id="note-title"]
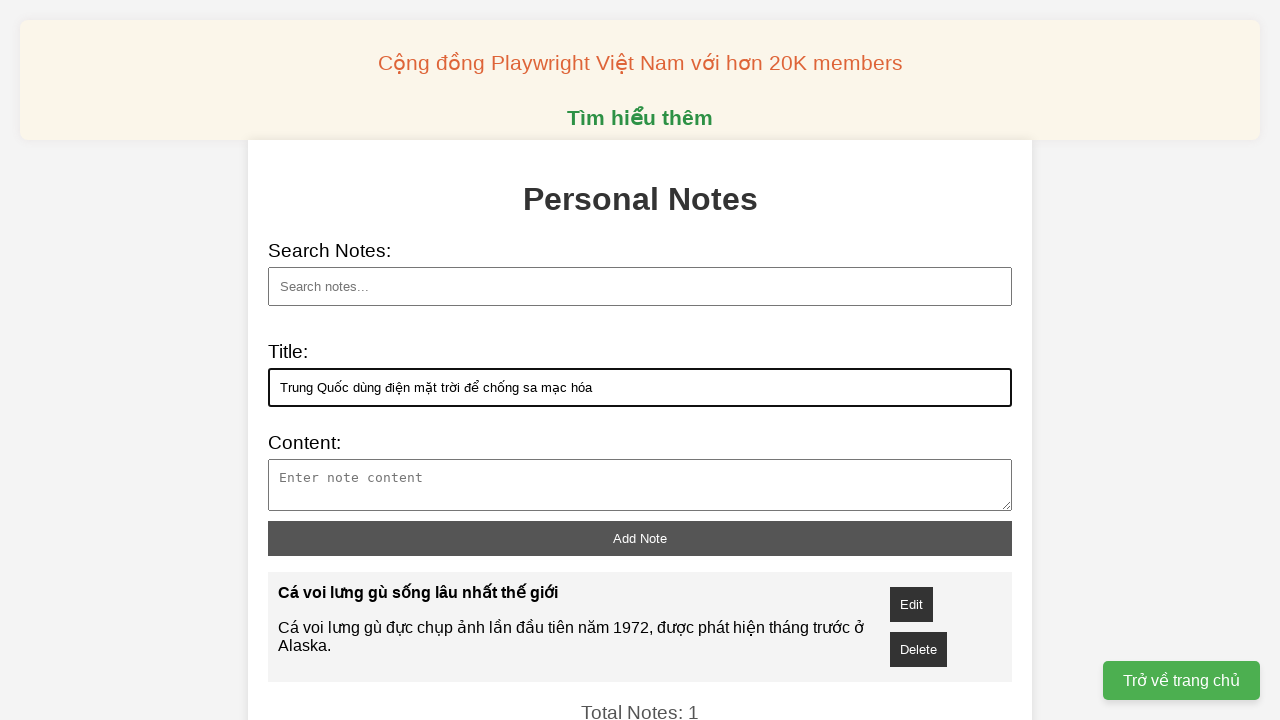

Filled note content for: Trung Quốc dùng điện mặt trời để chống sa mạc hóa on //textarea[@id="note-content"]
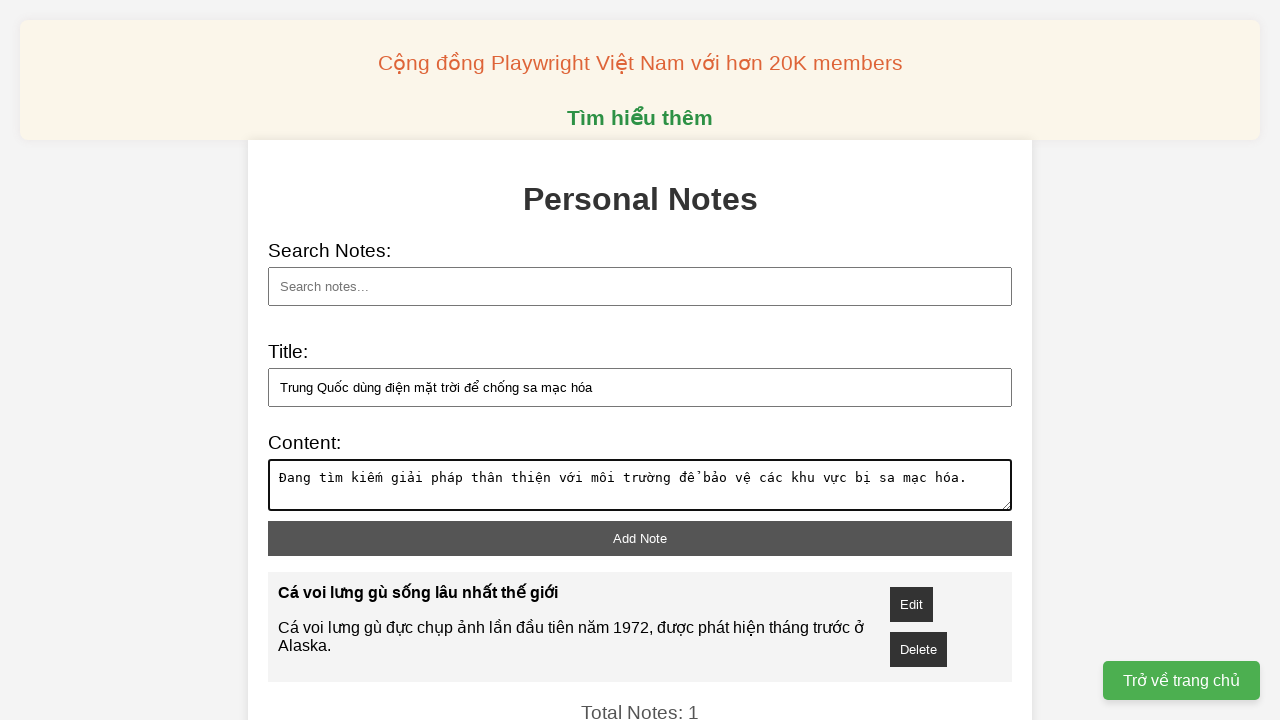

Clicked add note button for: Trung Quốc dùng điện mặt trời để chống sa mạc hóa at (640, 538) on xpath=//button[@id="add-note"]
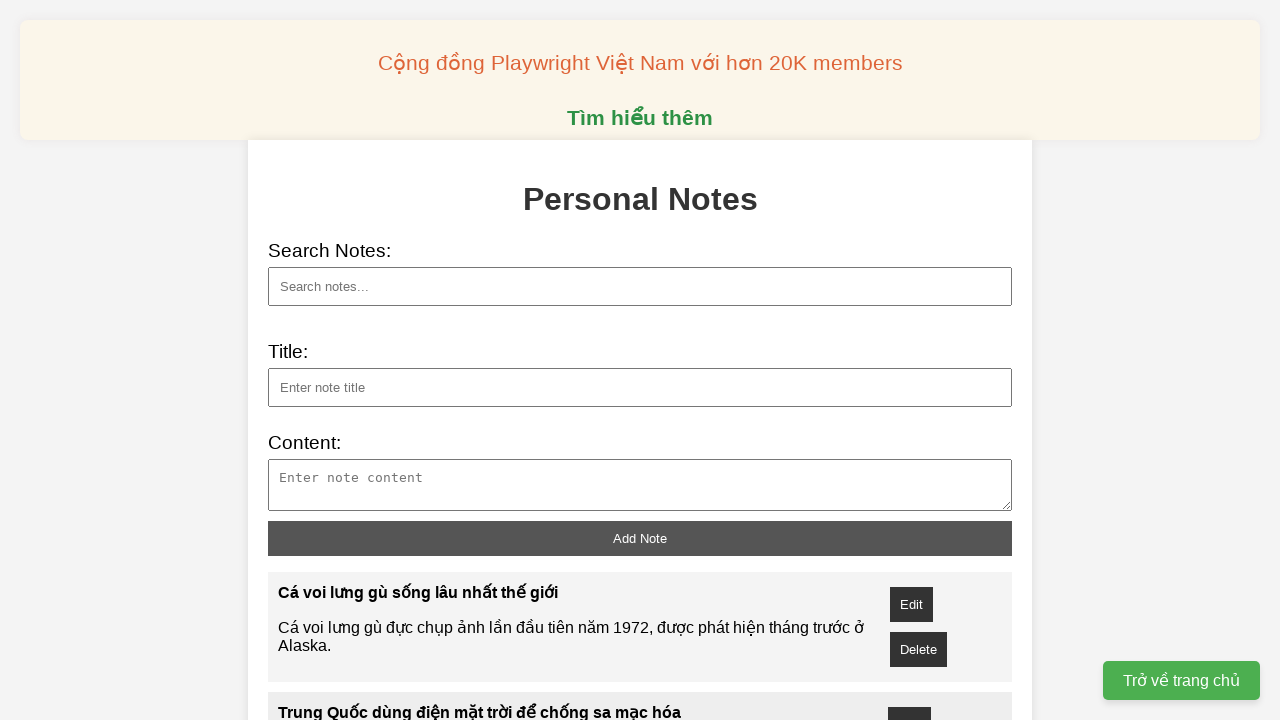

Filled note title: Phát hiện 5 loài nấm mới tại Việt Nam on //input[@id="note-title"]
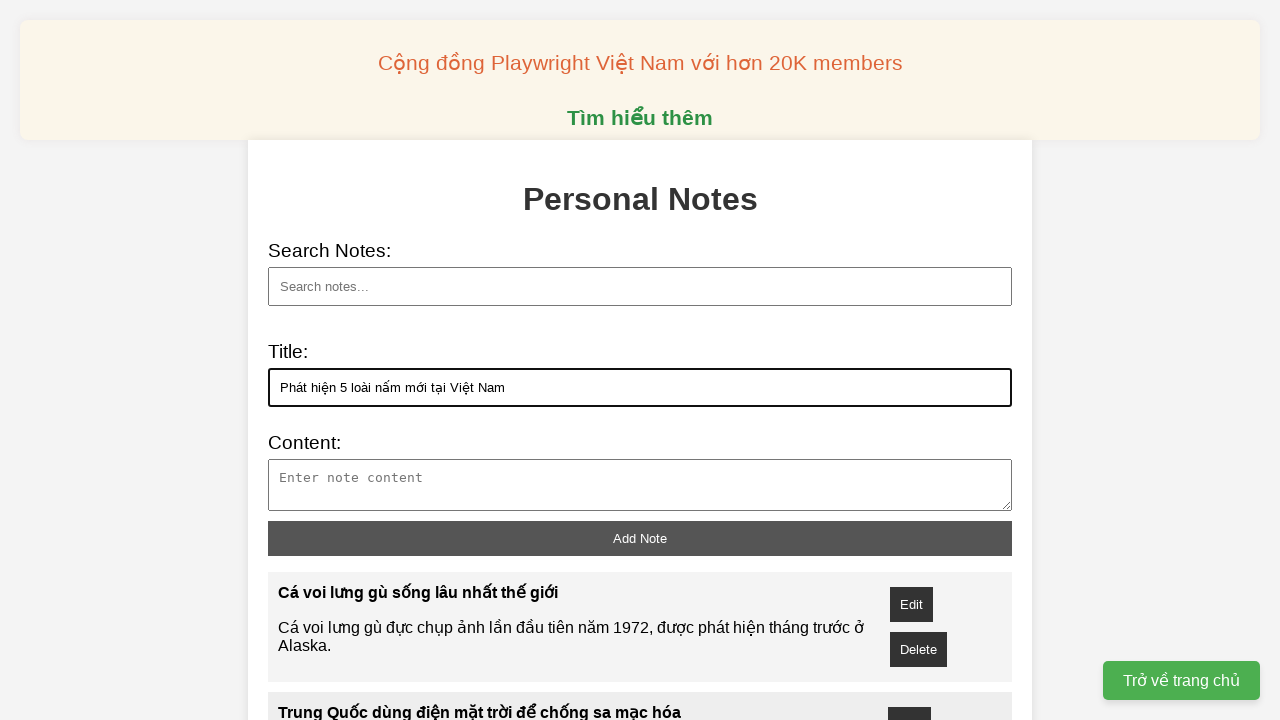

Filled note content for: Phát hiện 5 loài nấm mới tại Việt Nam on //textarea[@id="note-content"]
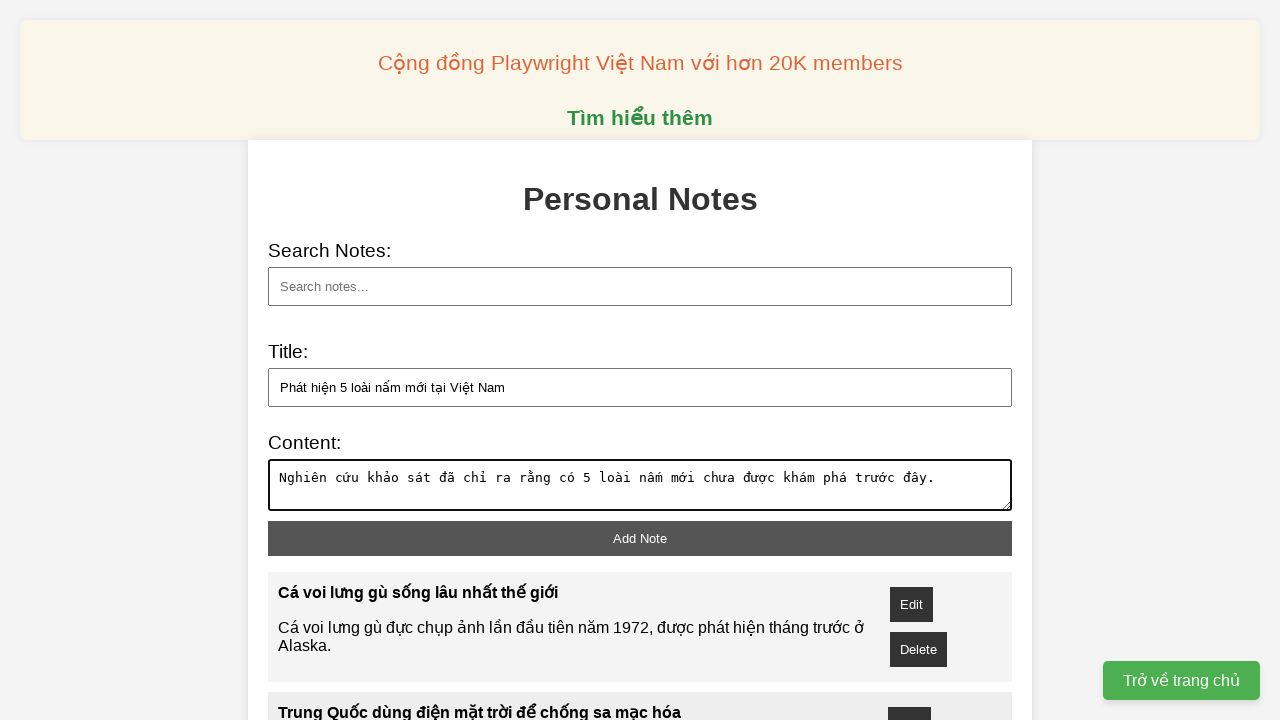

Clicked add note button for: Phát hiện 5 loài nấm mới tại Việt Nam at (640, 538) on xpath=//button[@id="add-note"]
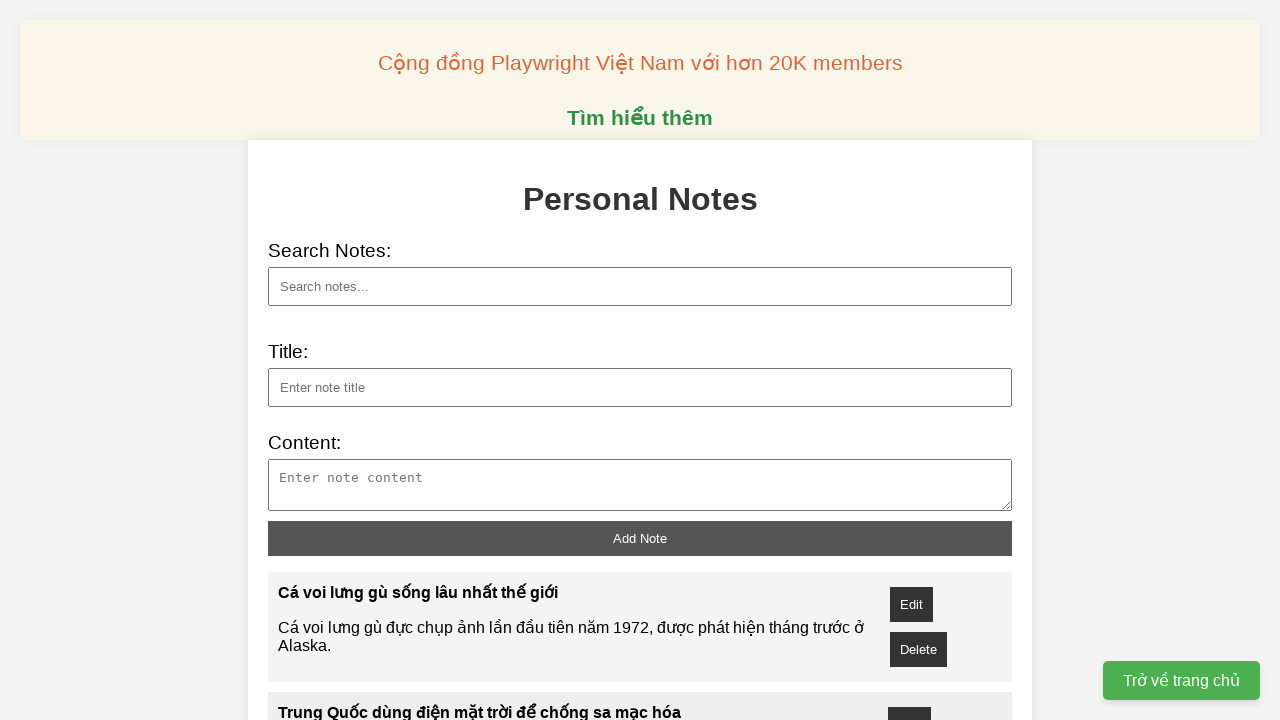

Filled note title: Phát hiện 25 tấn nước phóng xạ rò rỉ ở Fukushima on //input[@id="note-title"]
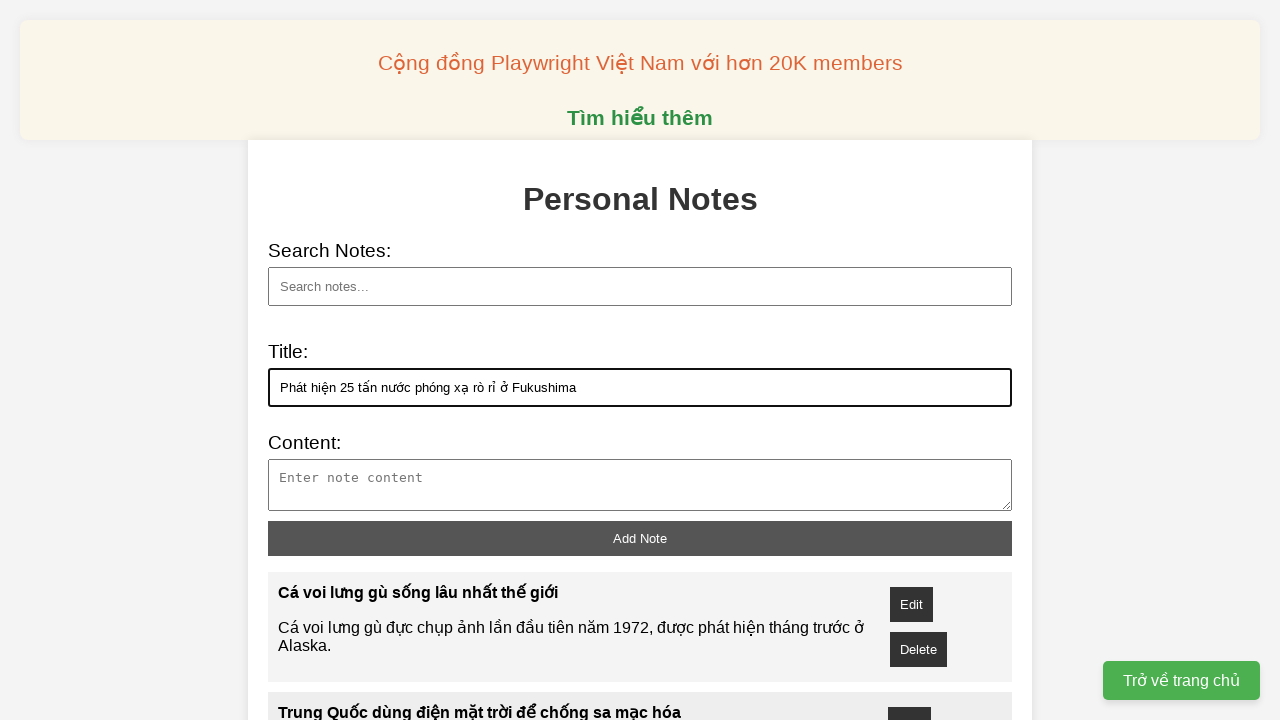

Filled note content for: Phát hiện 25 tấn nước phóng xạ rò rỉ ở Fukushima on //textarea[@id="note-content"]
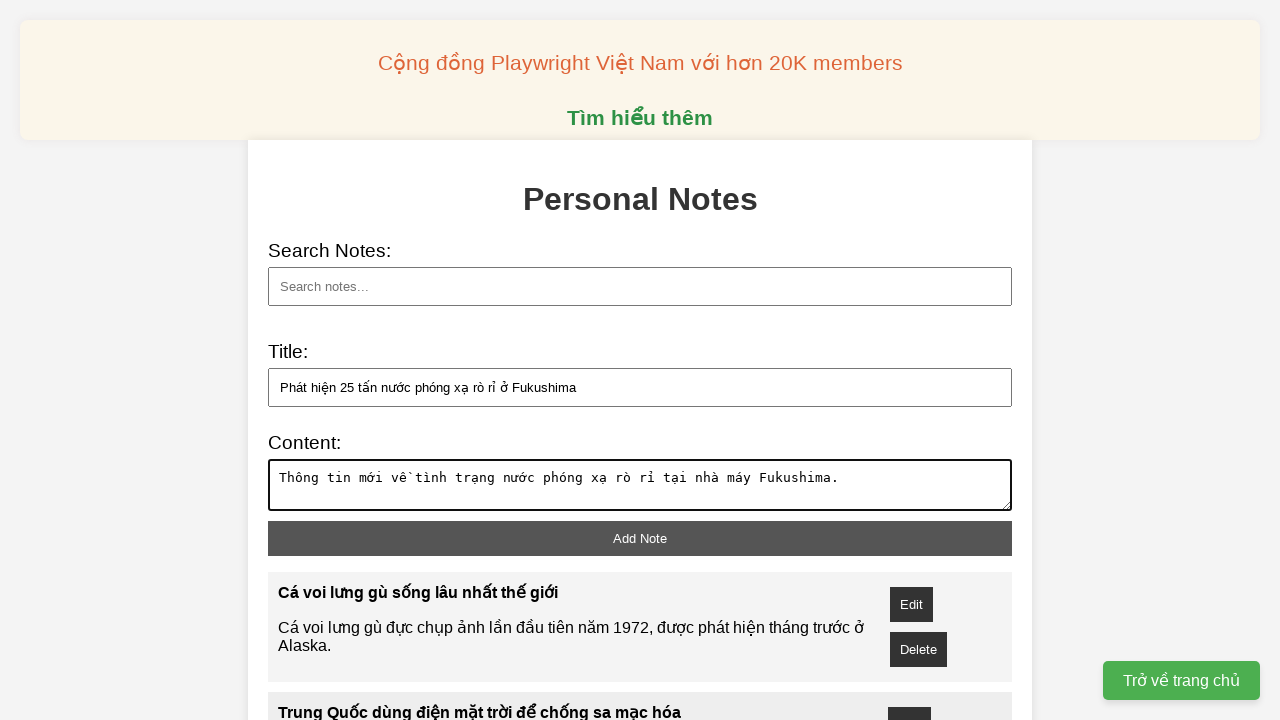

Clicked add note button for: Phát hiện 25 tấn nước phóng xạ rò rỉ ở Fukushima at (640, 538) on xpath=//button[@id="add-note"]
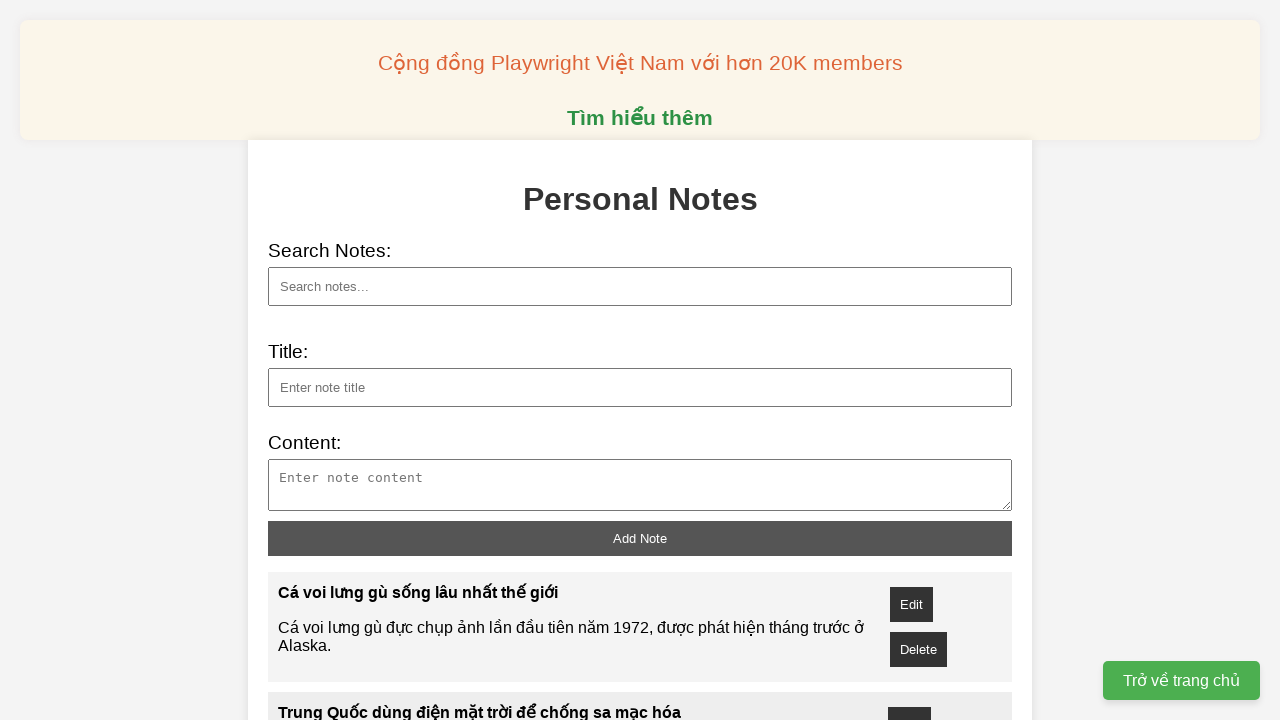

Filled note title: Giàn turbine gió kép mạnh nhất thế giới ra khơi on //input[@id="note-title"]
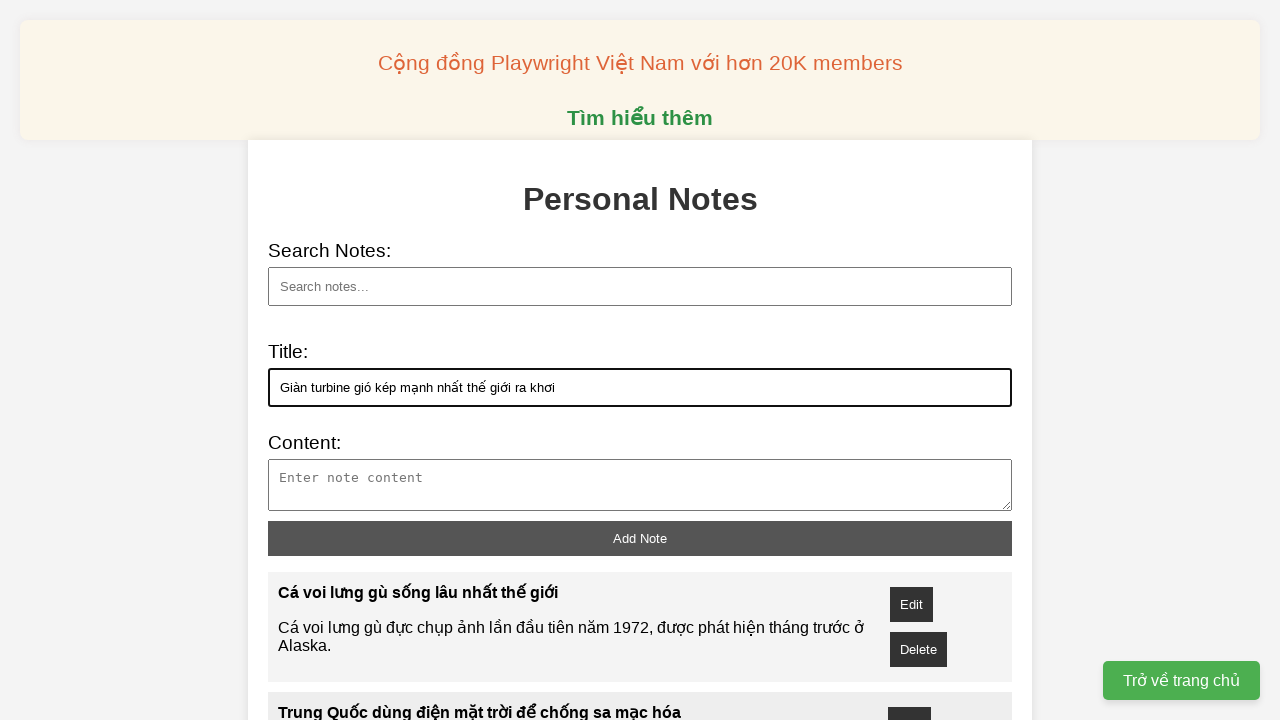

Filled note content for: Giàn turbine gió kép mạnh nhất thế giới ra khơi on //textarea[@id="note-content"]
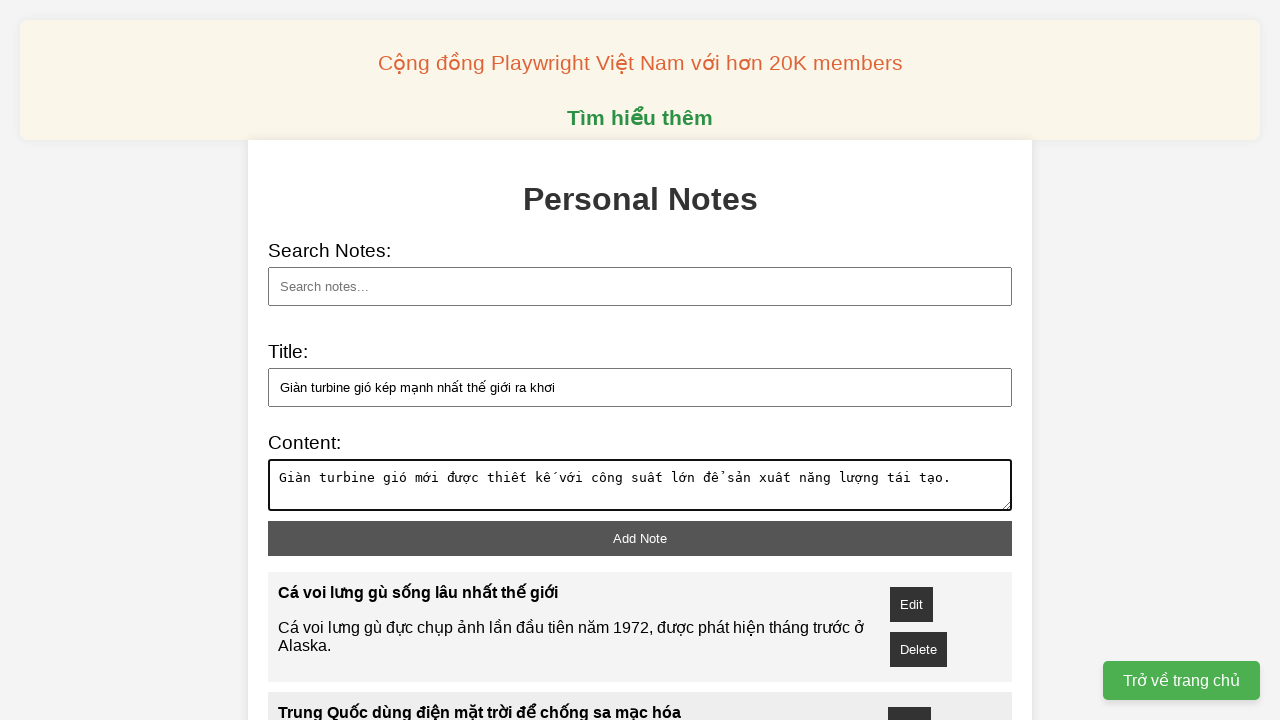

Clicked add note button for: Giàn turbine gió kép mạnh nhất thế giới ra khơi at (640, 538) on xpath=//button[@id="add-note"]
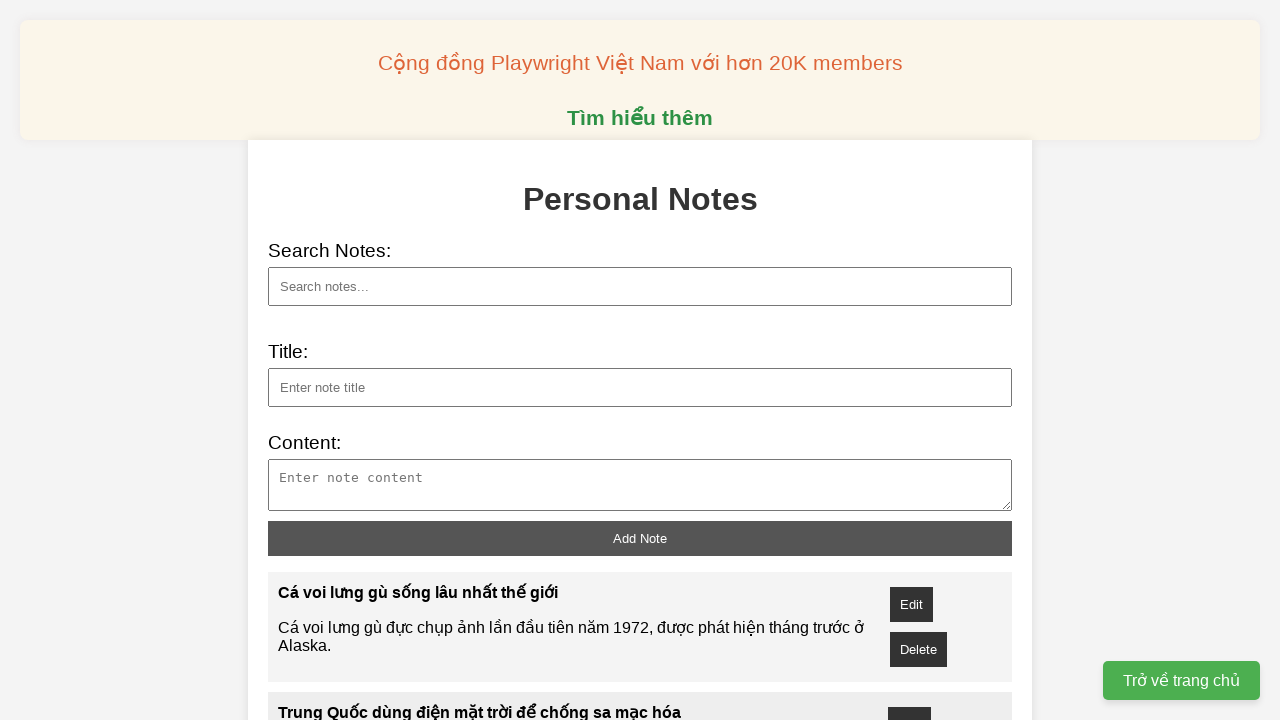

Filled note title: Tiểu hành tinh kim loại 10 tỷ tỷ USD đang han gỉ on //input[@id="note-title"]
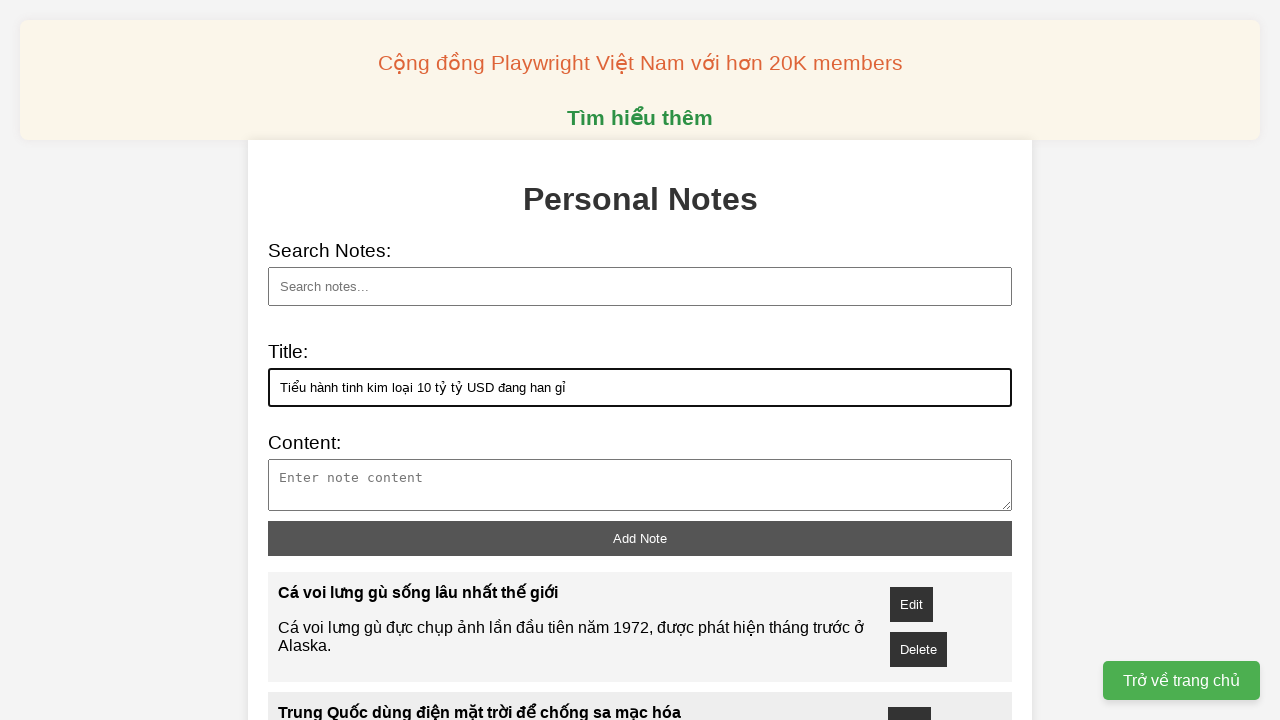

Filled note content for: Tiểu hành tinh kim loại 10 tỷ tỷ USD đang han gỉ on //textarea[@id="note-content"]
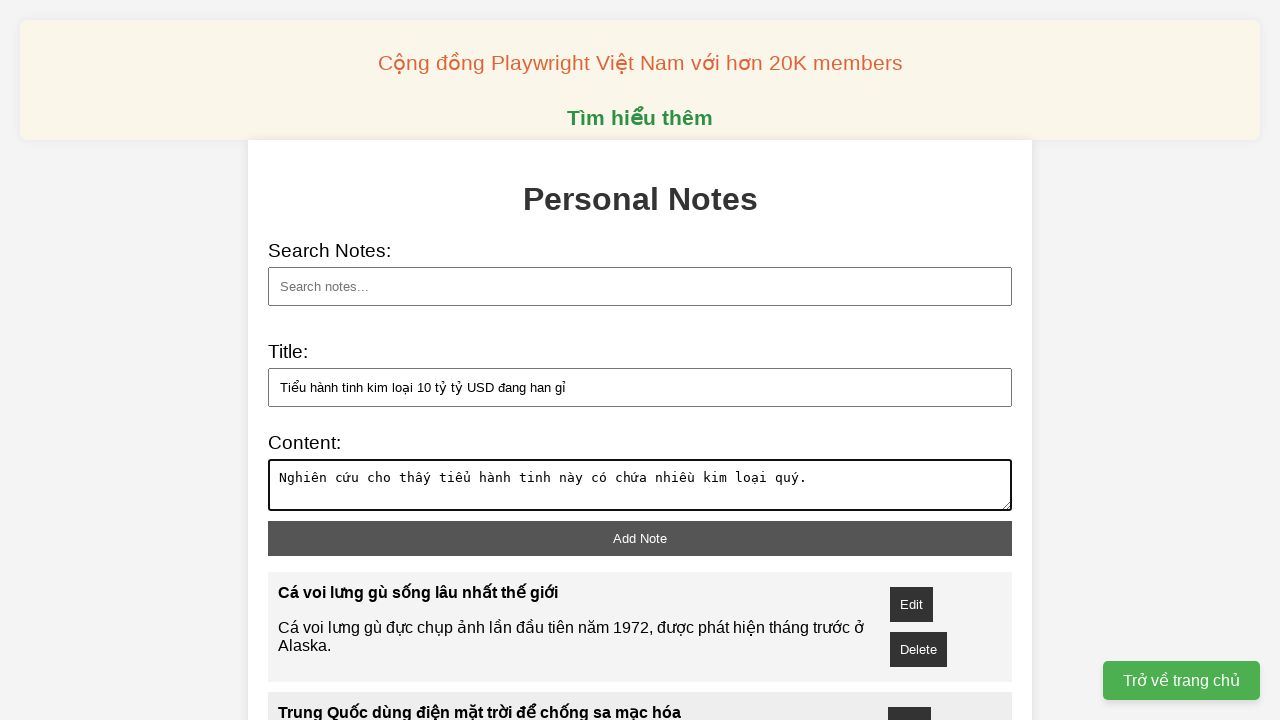

Clicked add note button for: Tiểu hành tinh kim loại 10 tỷ tỷ USD đang han gỉ at (640, 538) on xpath=//button[@id="add-note"]
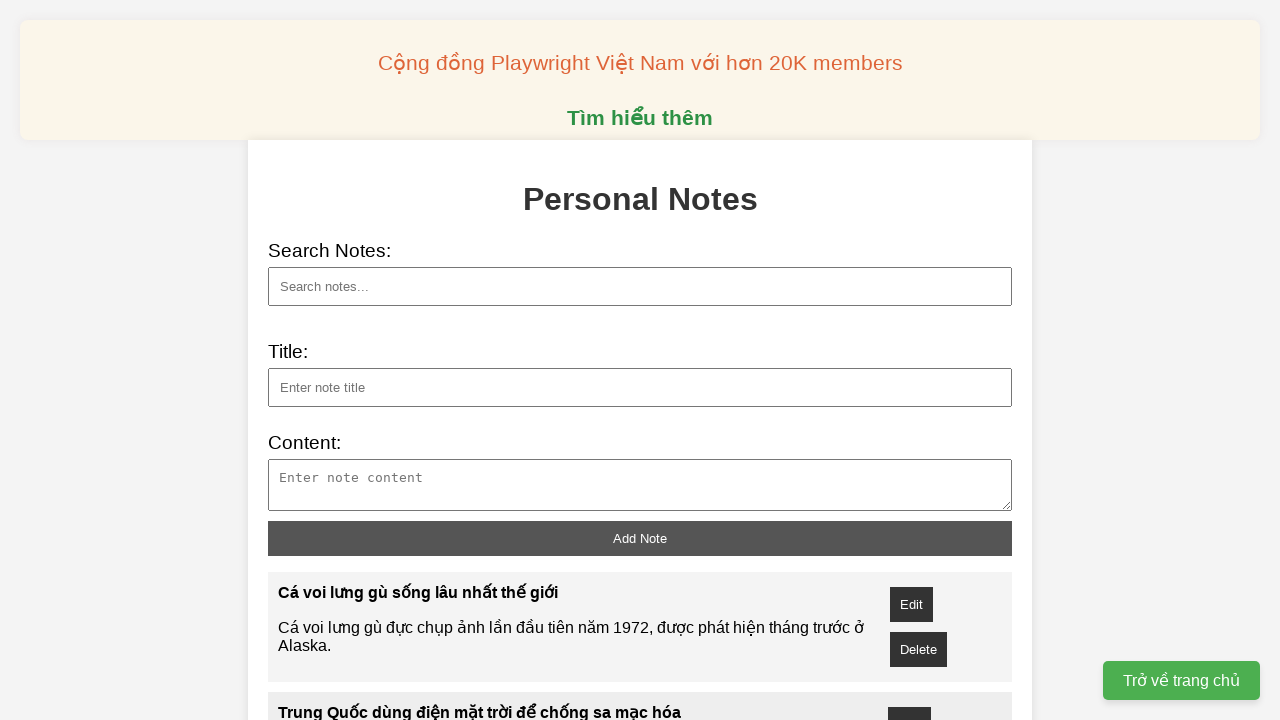

Filled note title: Tháng 7 nóng kỷ lục với hàng loạt thảm họa on //input[@id="note-title"]
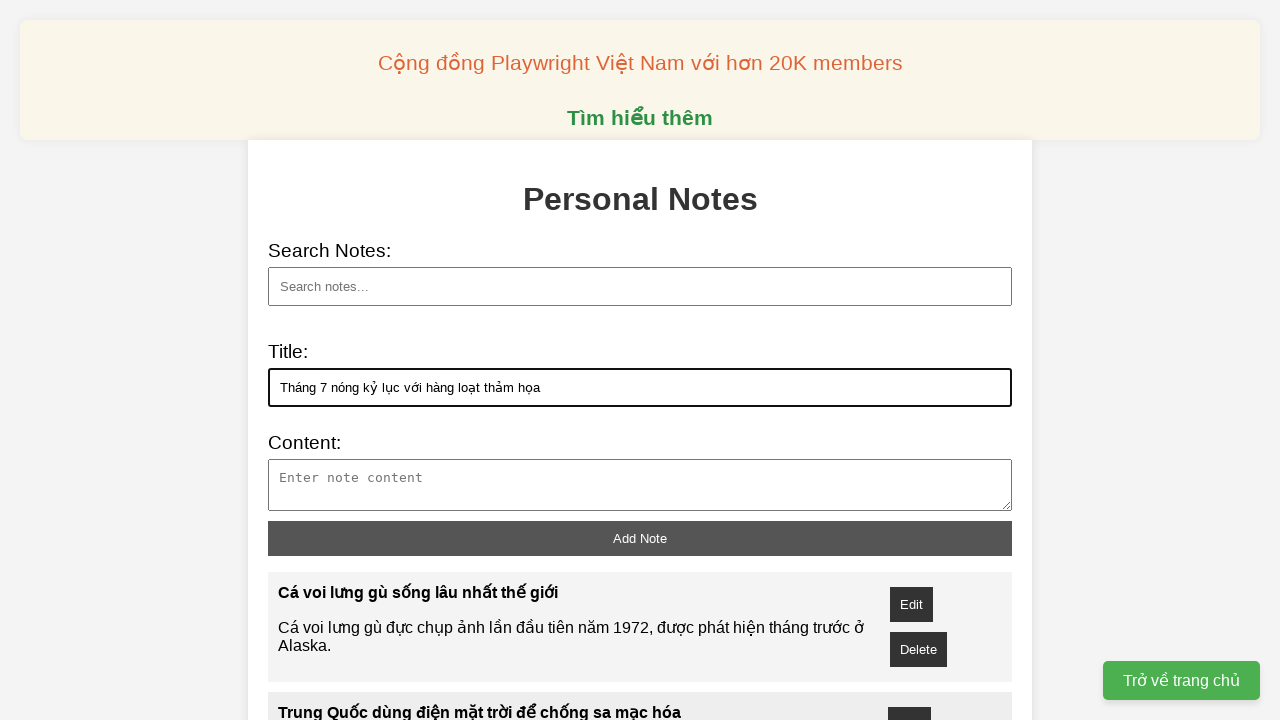

Filled note content for: Tháng 7 nóng kỷ lục với hàng loạt thảm họa on //textarea[@id="note-content"]
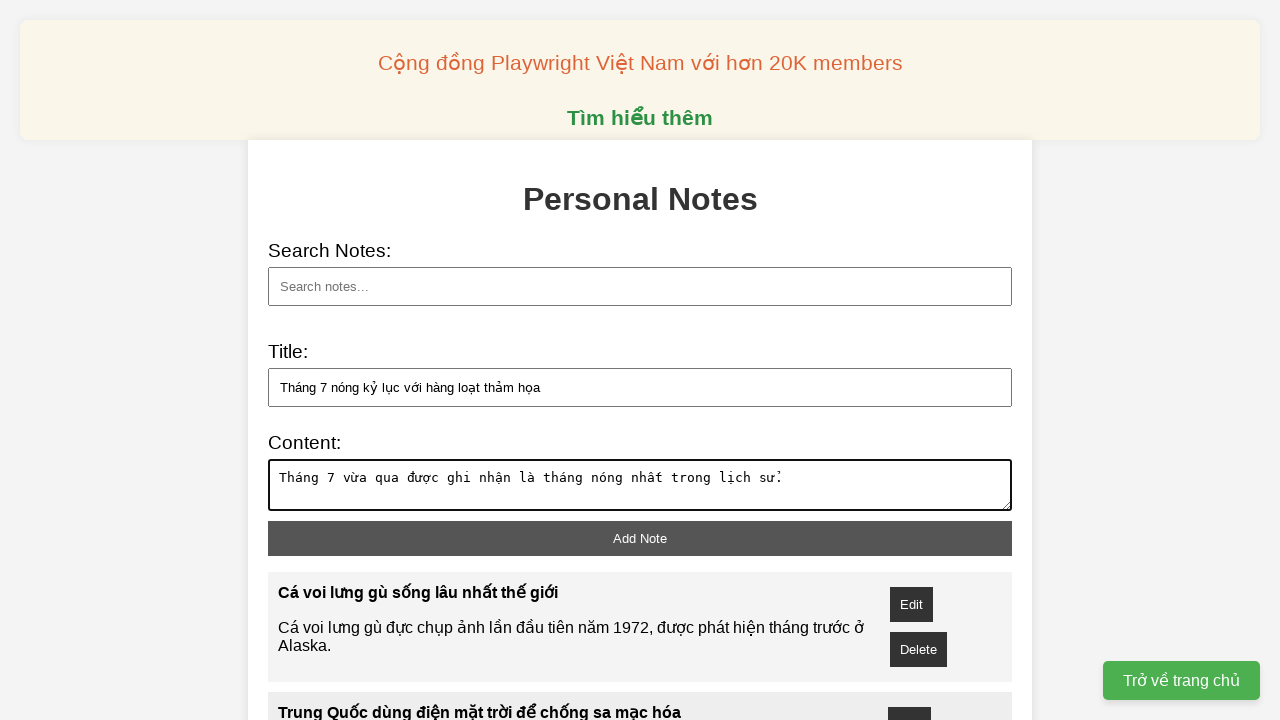

Clicked add note button for: Tháng 7 nóng kỷ lục với hàng loạt thảm họa at (640, 538) on xpath=//button[@id="add-note"]
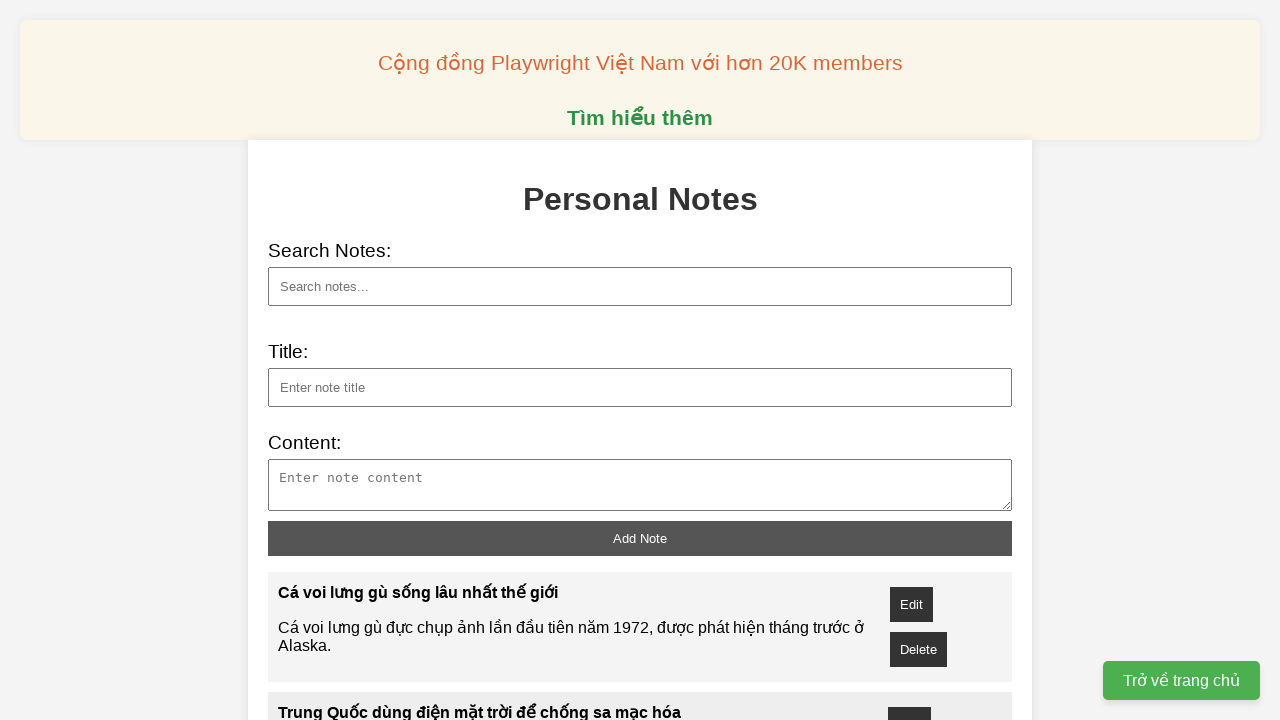

Filled note title: Tại sao kim loại phát ra tiếng rít? on //input[@id="note-title"]
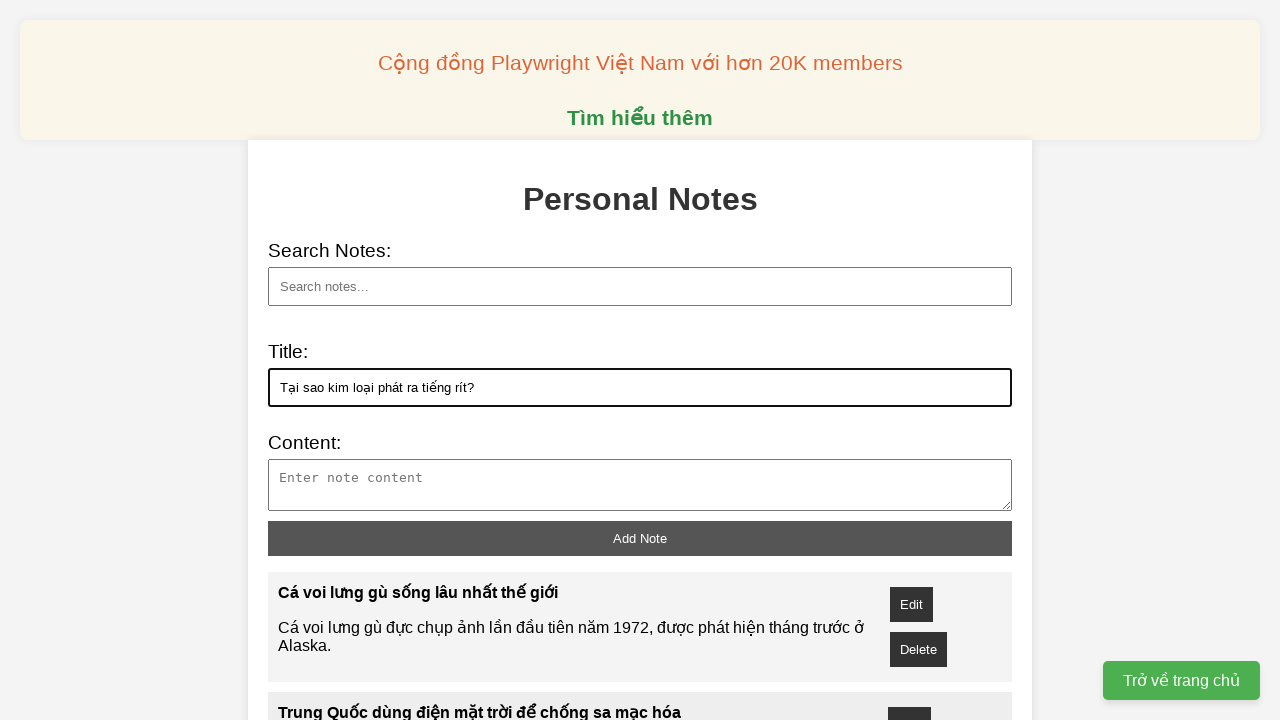

Filled note content for: Tại sao kim loại phát ra tiếng rít? on //textarea[@id="note-content"]
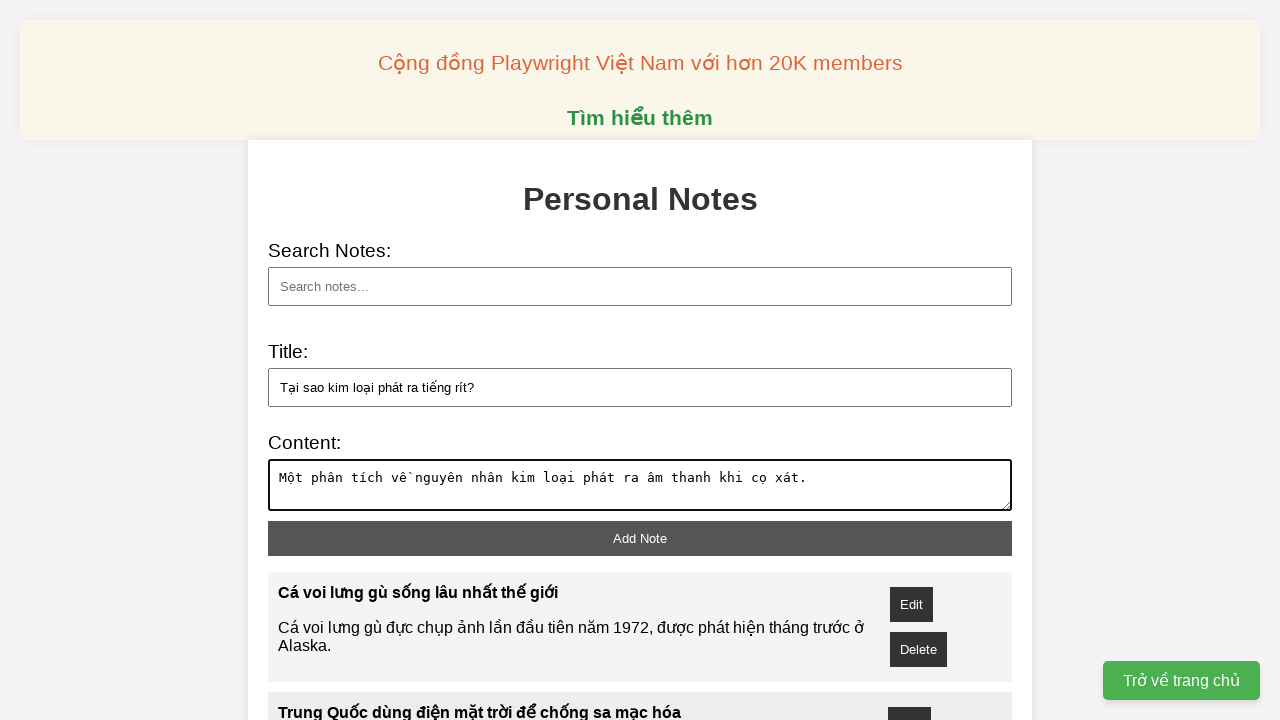

Clicked add note button for: Tại sao kim loại phát ra tiếng rít? at (640, 538) on xpath=//button[@id="add-note"]
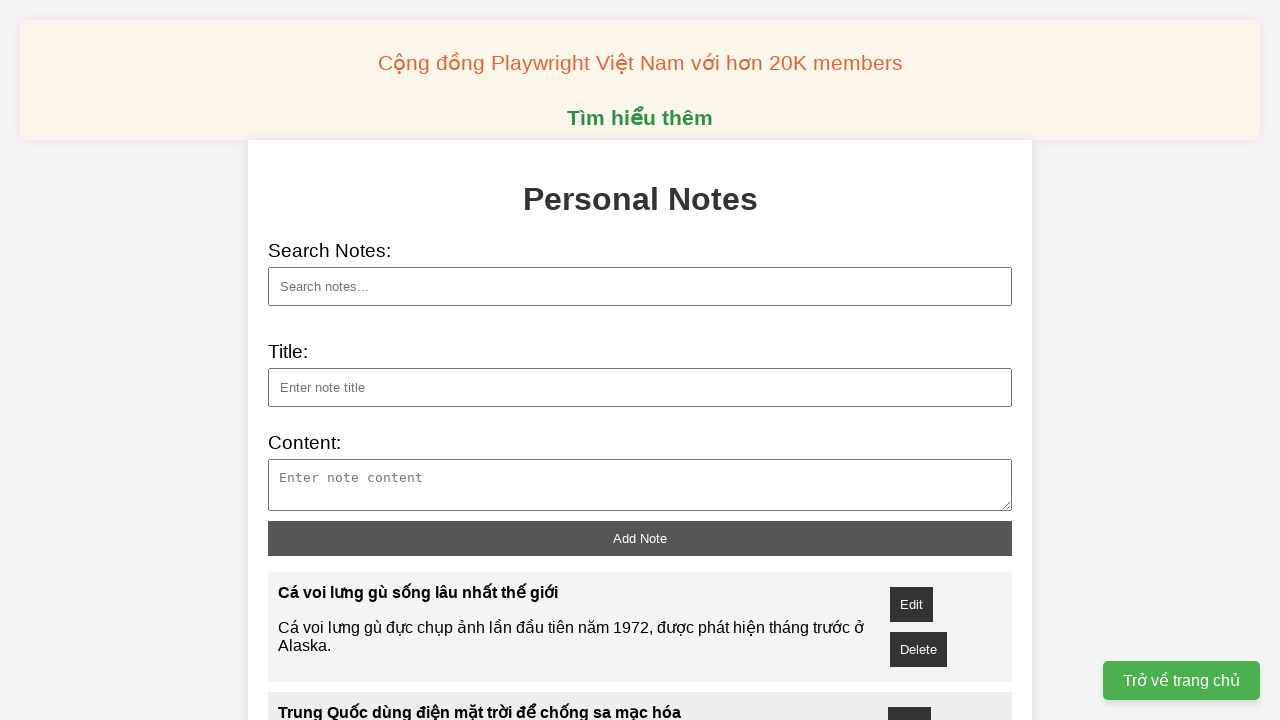

Filled note title: Cá sấu tìm cách ăn cóc mía độc on //input[@id="note-title"]
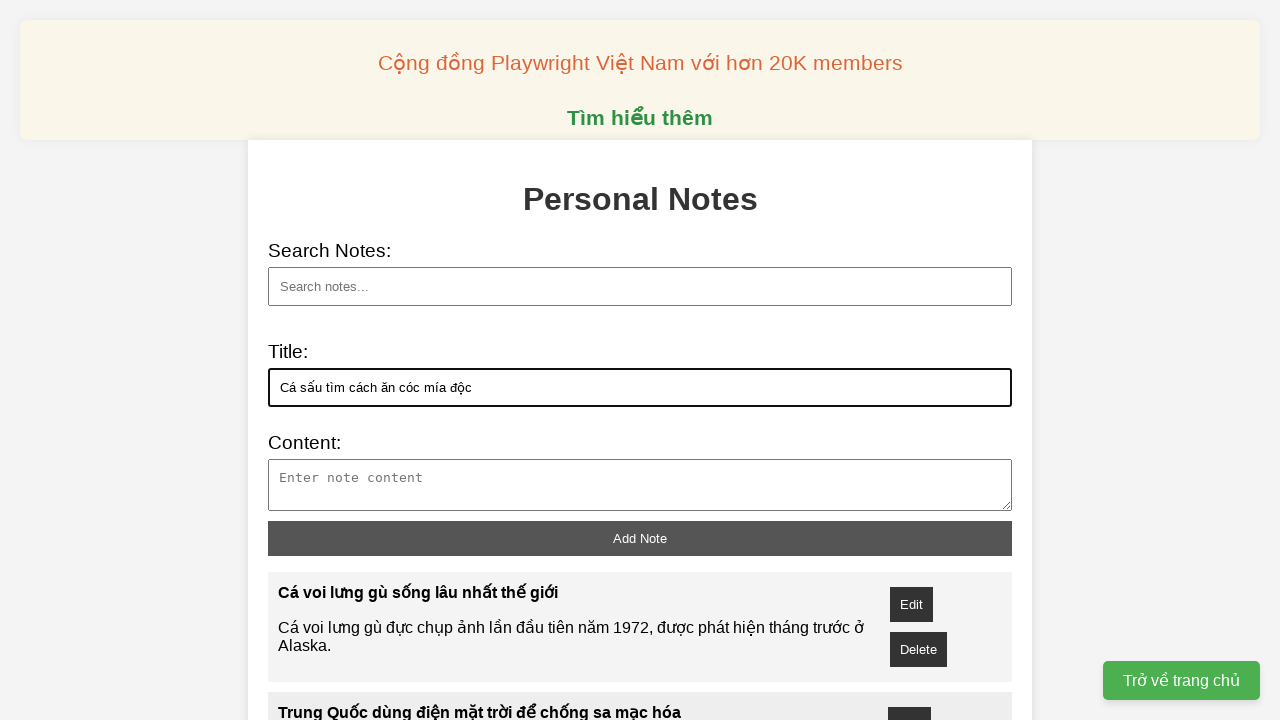

Filled note content for: Cá sấu tìm cách ăn cóc mía độc on //textarea[@id="note-content"]
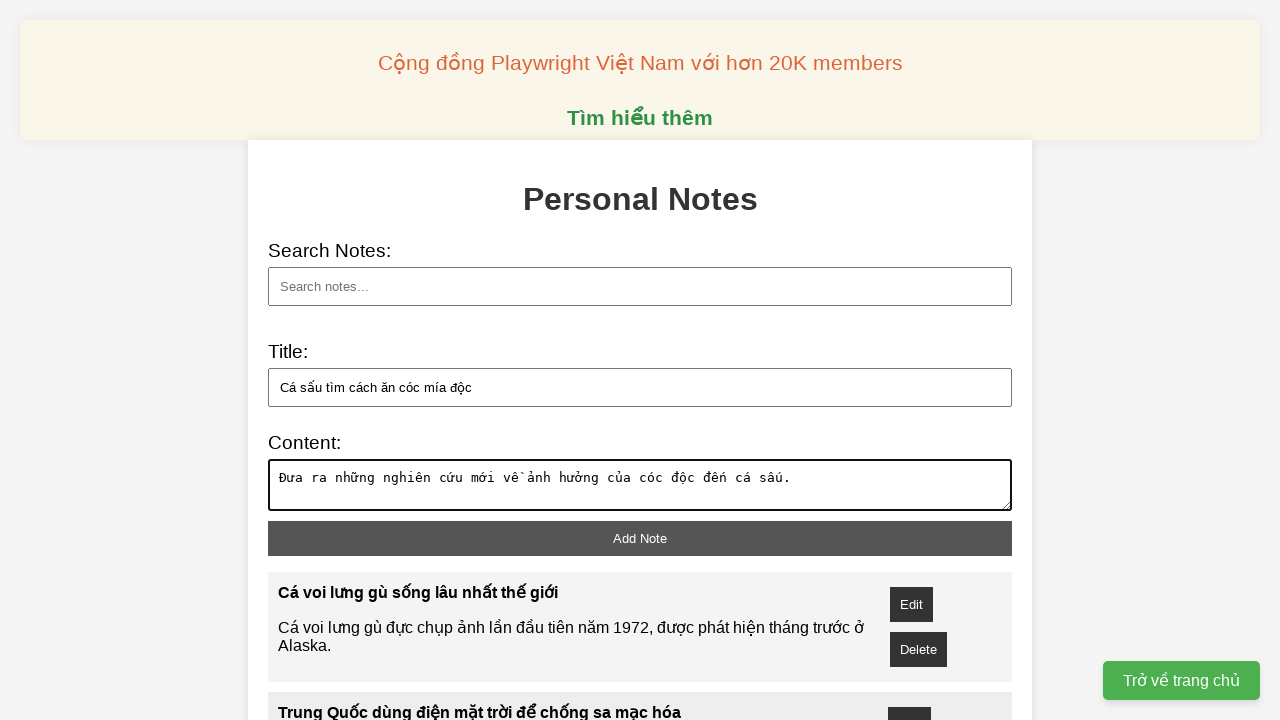

Clicked add note button for: Cá sấu tìm cách ăn cóc mía độc at (640, 538) on xpath=//button[@id="add-note"]
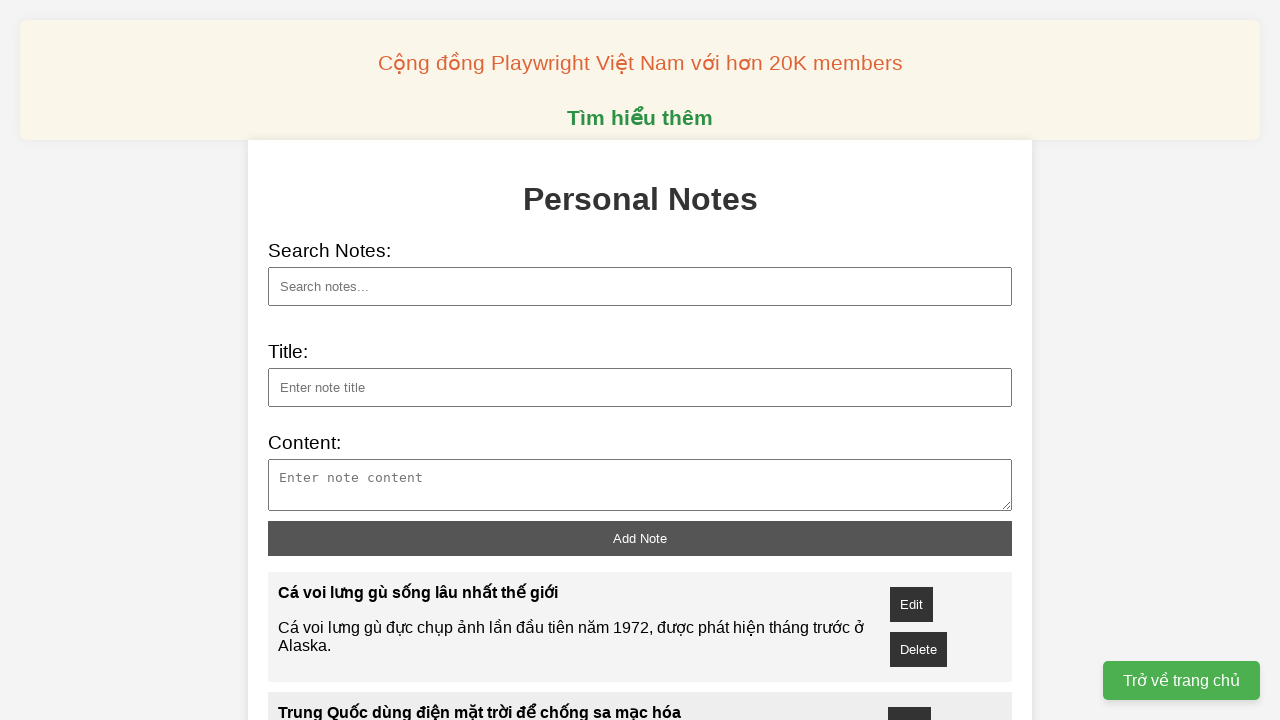

Filled note title: Hài hòa lợi ích nhà khoa học và doanh nghiệp on //input[@id="note-title"]
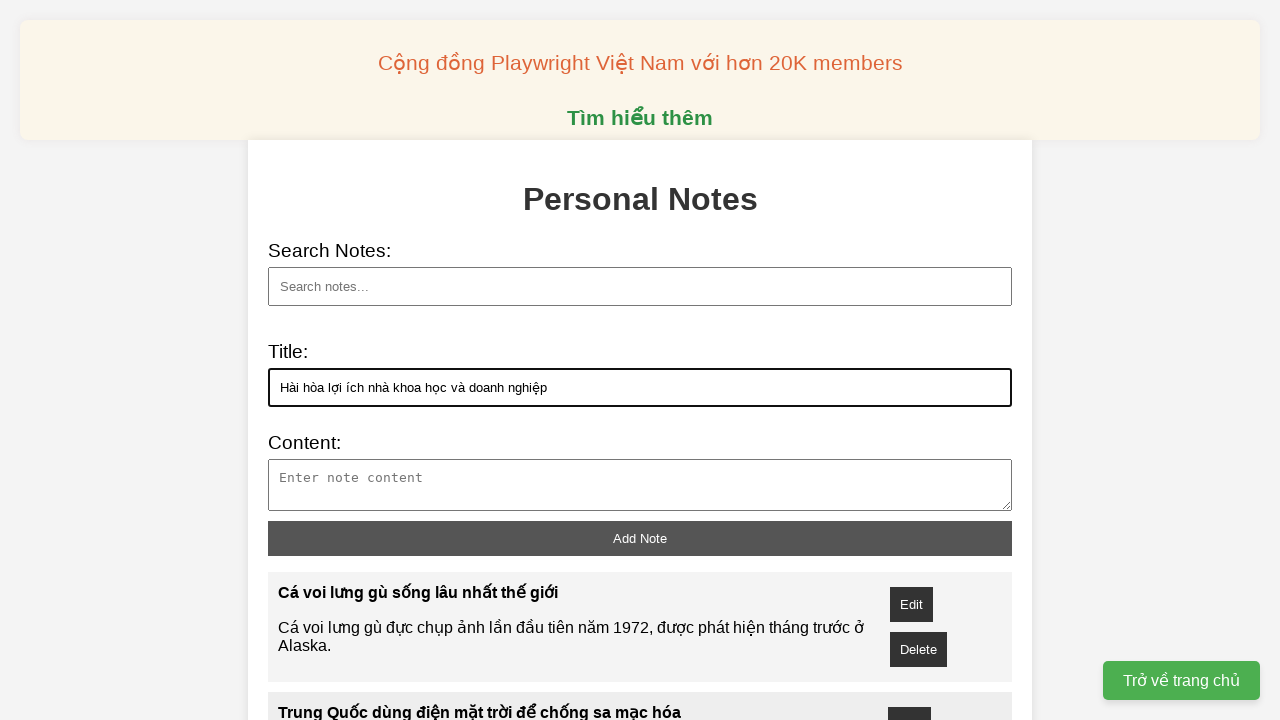

Filled note content for: Hài hòa lợi ích nhà khoa học và doanh nghiệp on //textarea[@id="note-content"]
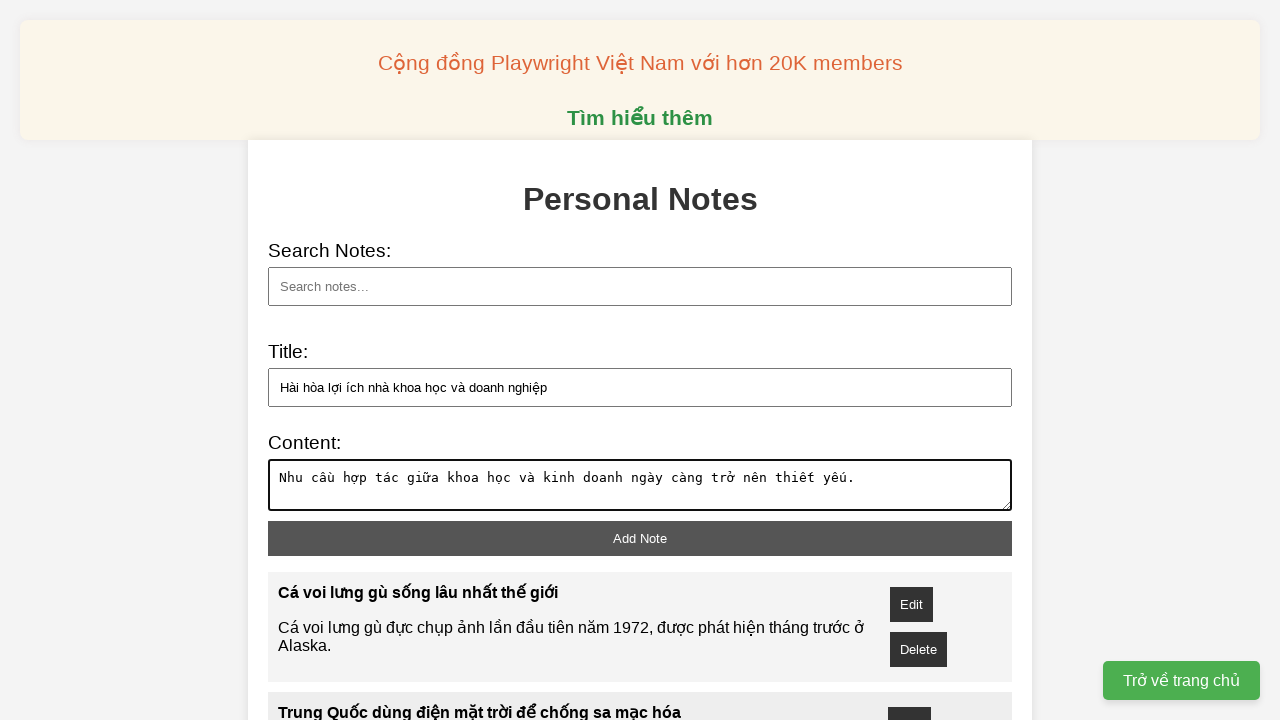

Clicked add note button for: Hài hòa lợi ích nhà khoa học và doanh nghiệp at (640, 538) on xpath=//button[@id="add-note"]
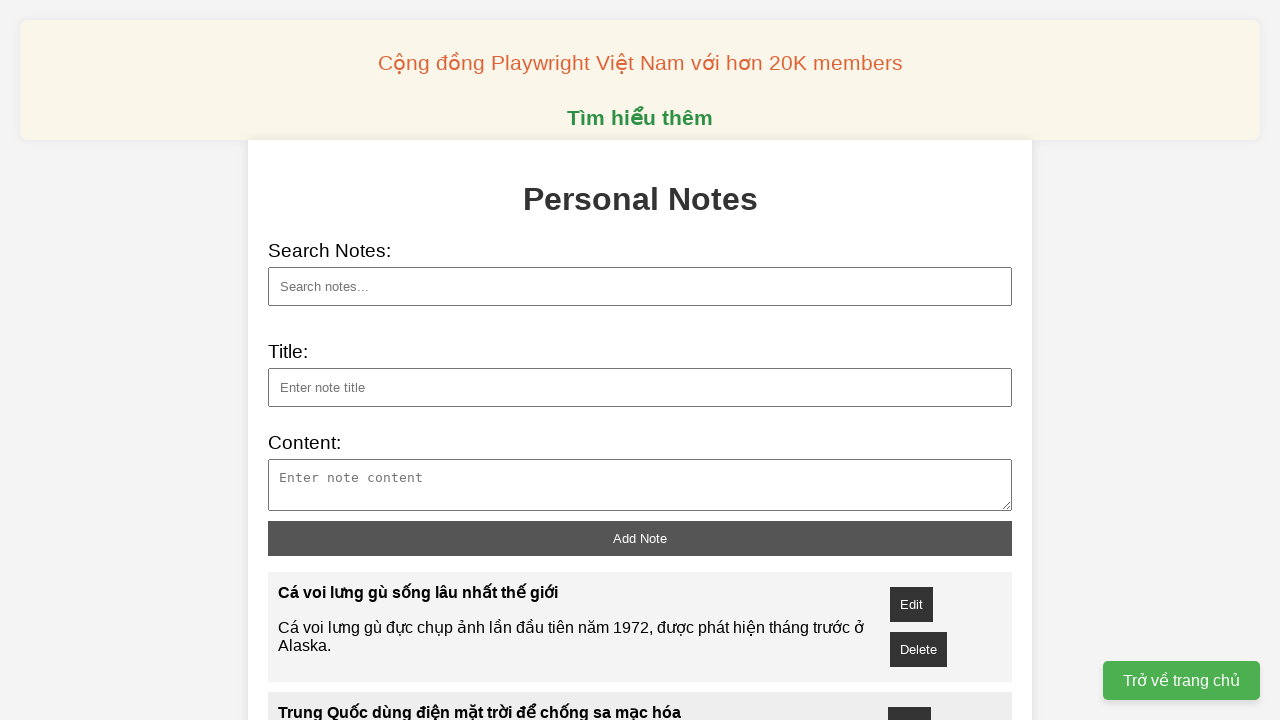

Filled search field with: Phát hiện 5 loài nấm mới tại Việt Nam on //input[@id="search"]
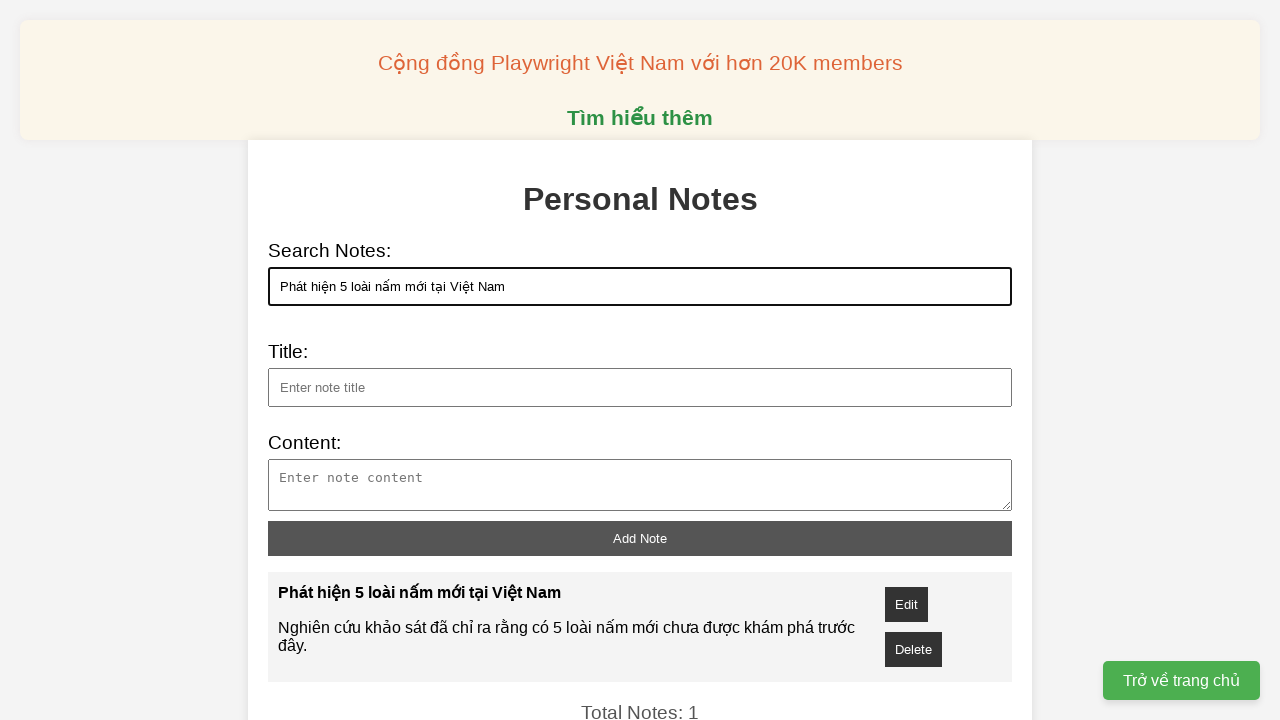

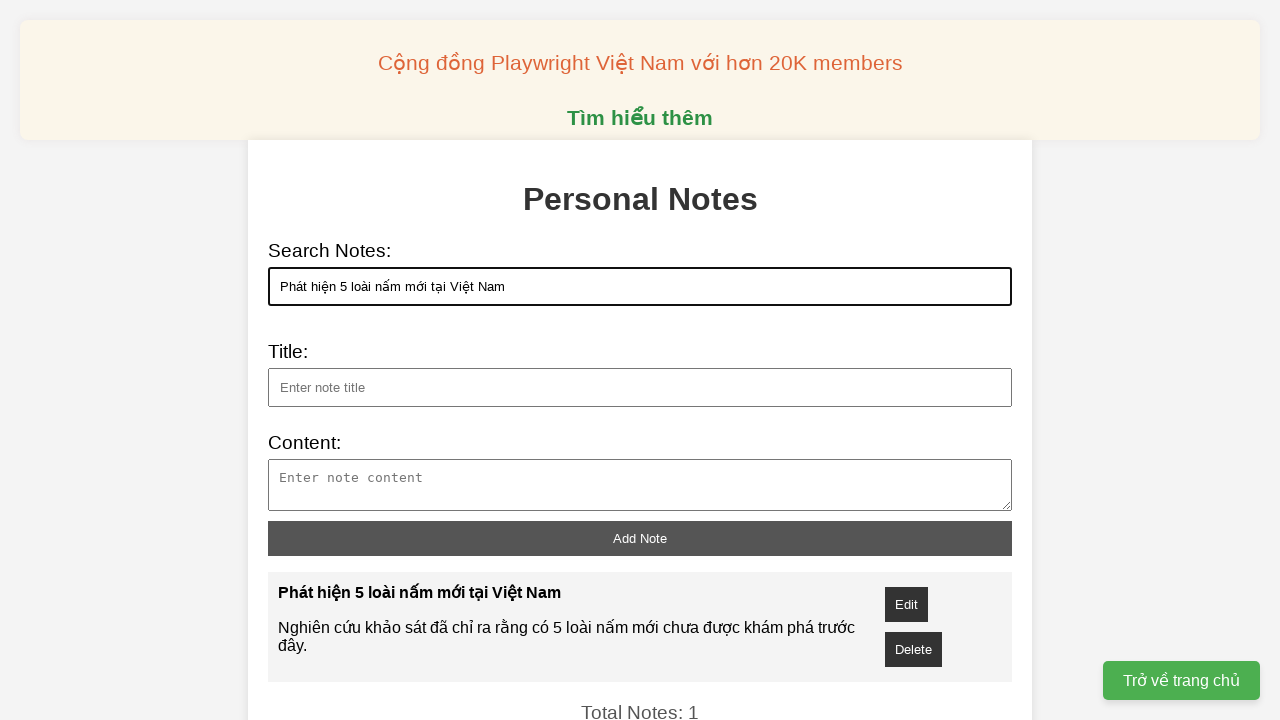